Navigates to W3Schools HTML tables tutorial page and verifies that the example table with customer data is present and contains rows with headers and data cells.

Starting URL: https://www.w3schools.com/html/html_tables.asp

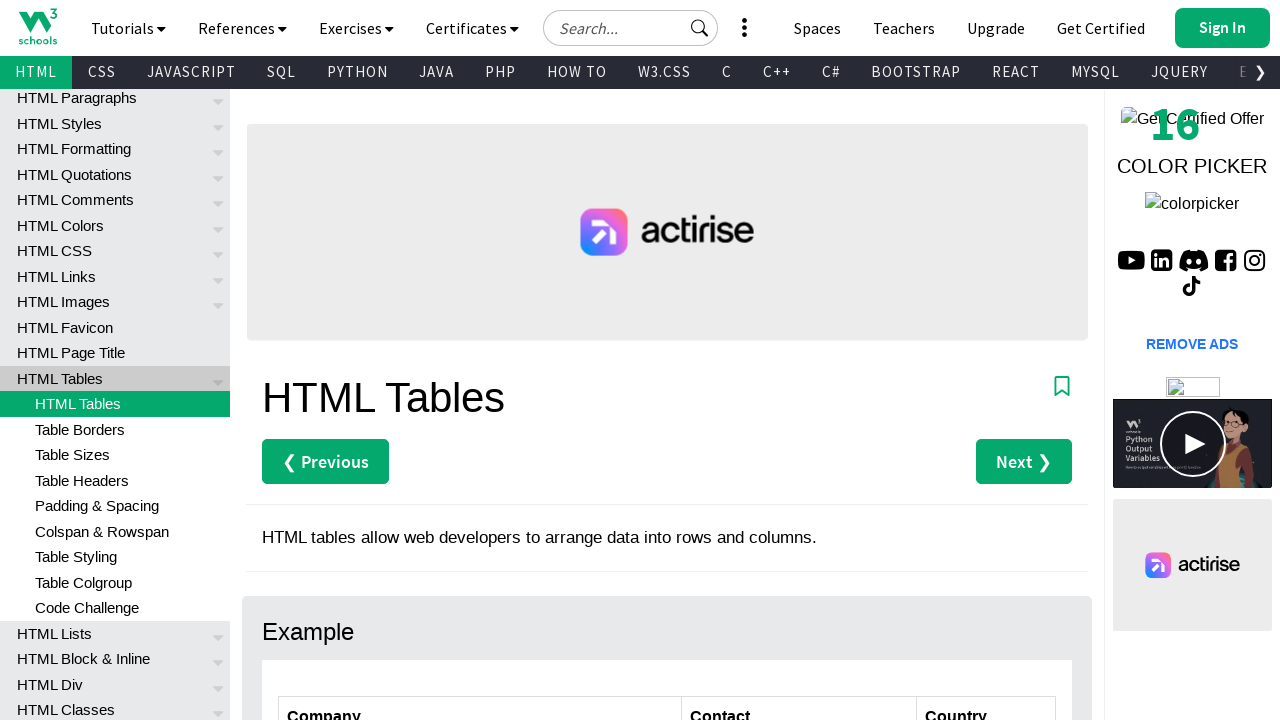

Navigated to W3Schools HTML tables tutorial page
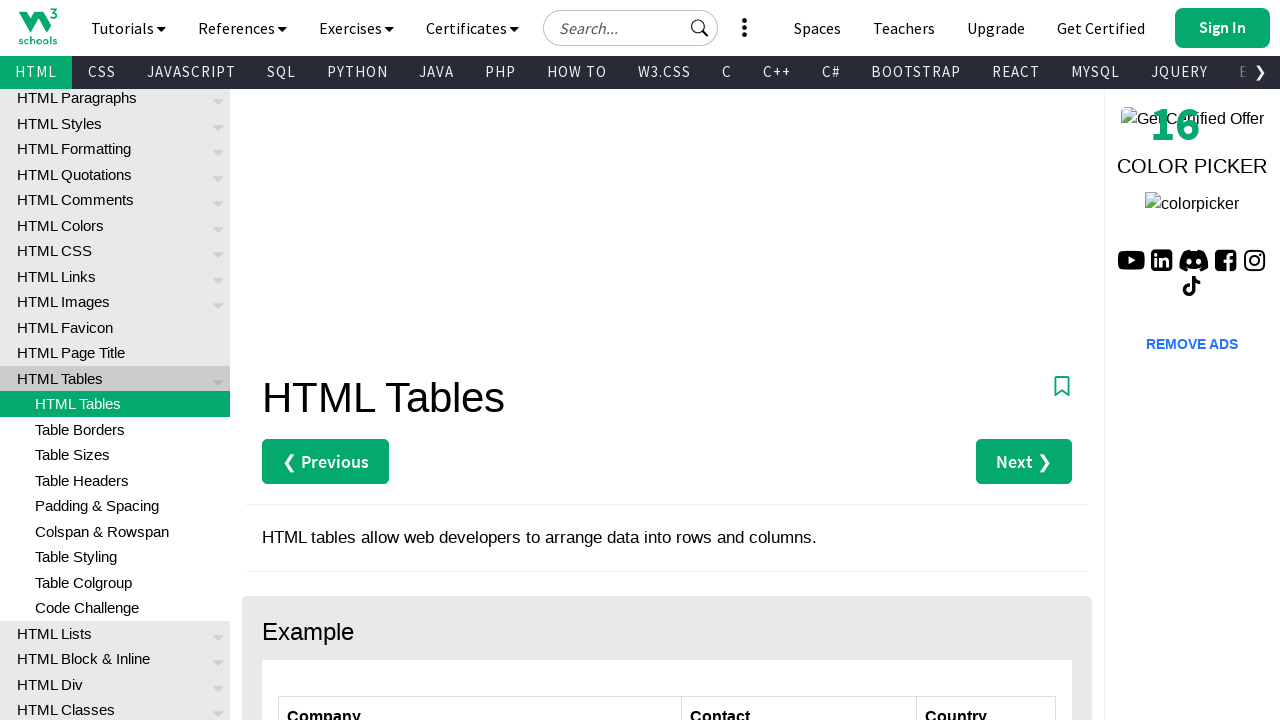

Customers table element is present in the DOM
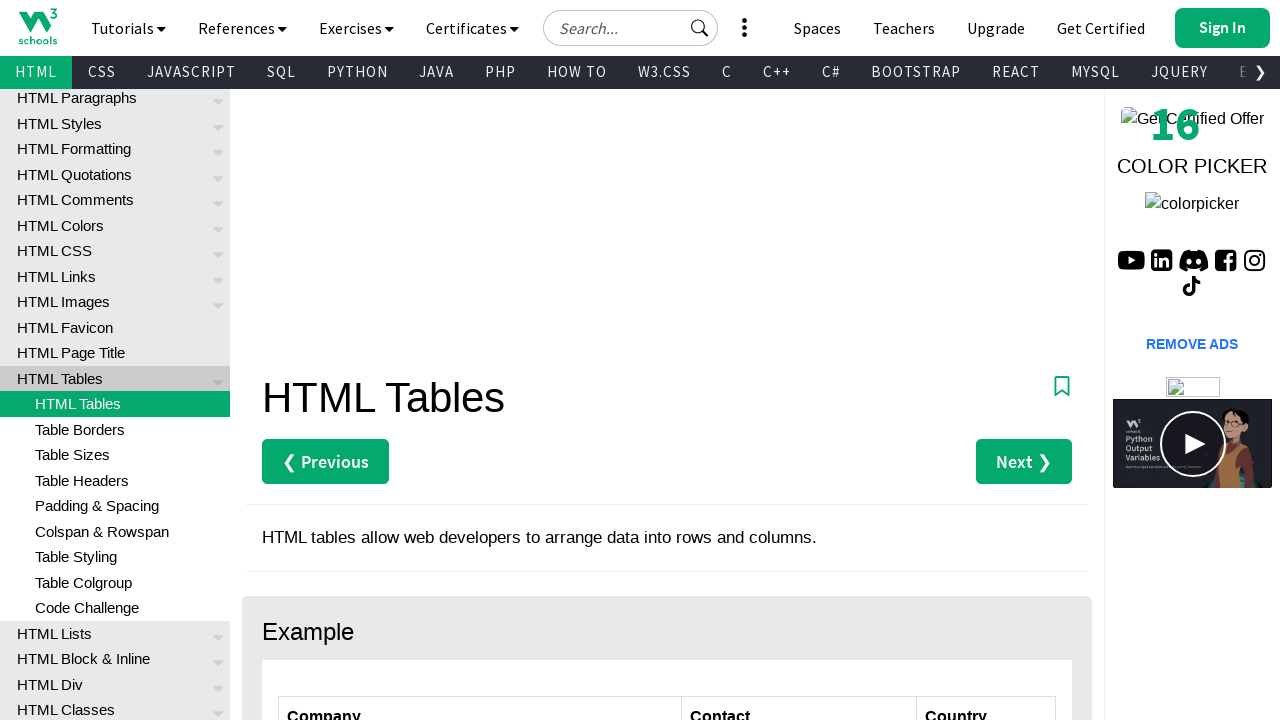

Located customers table element
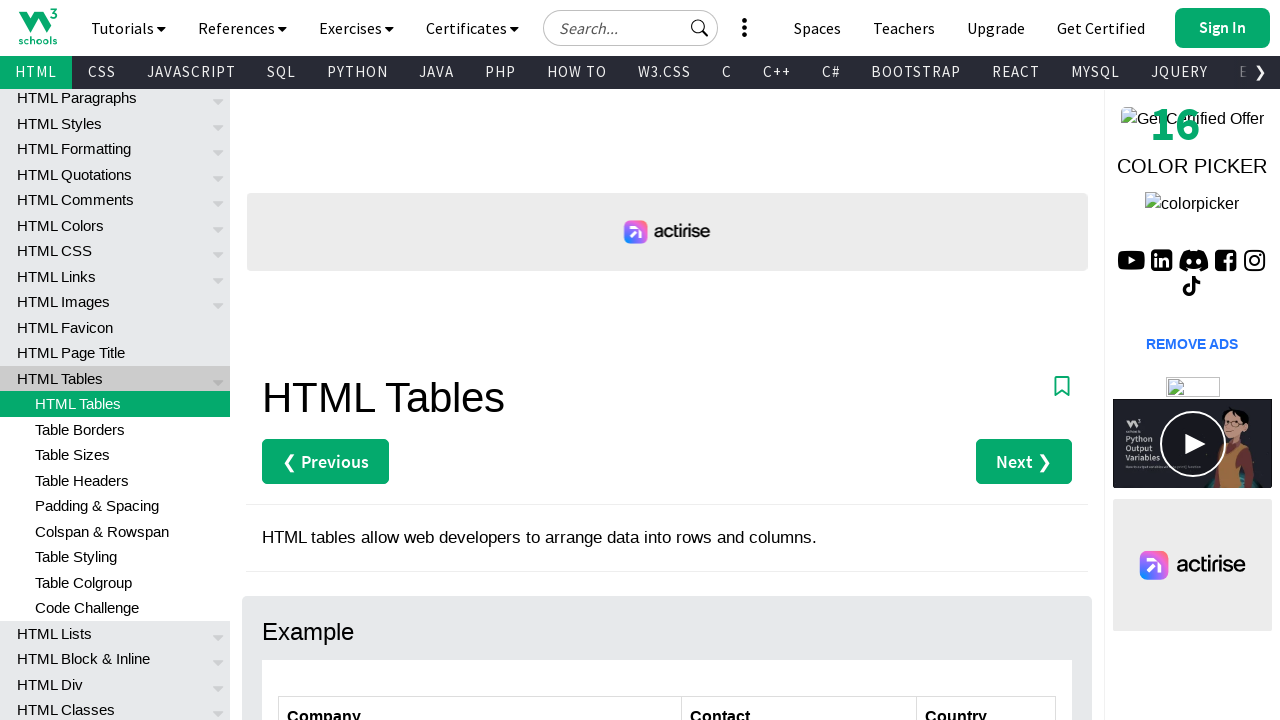

Located all table rows within customers table
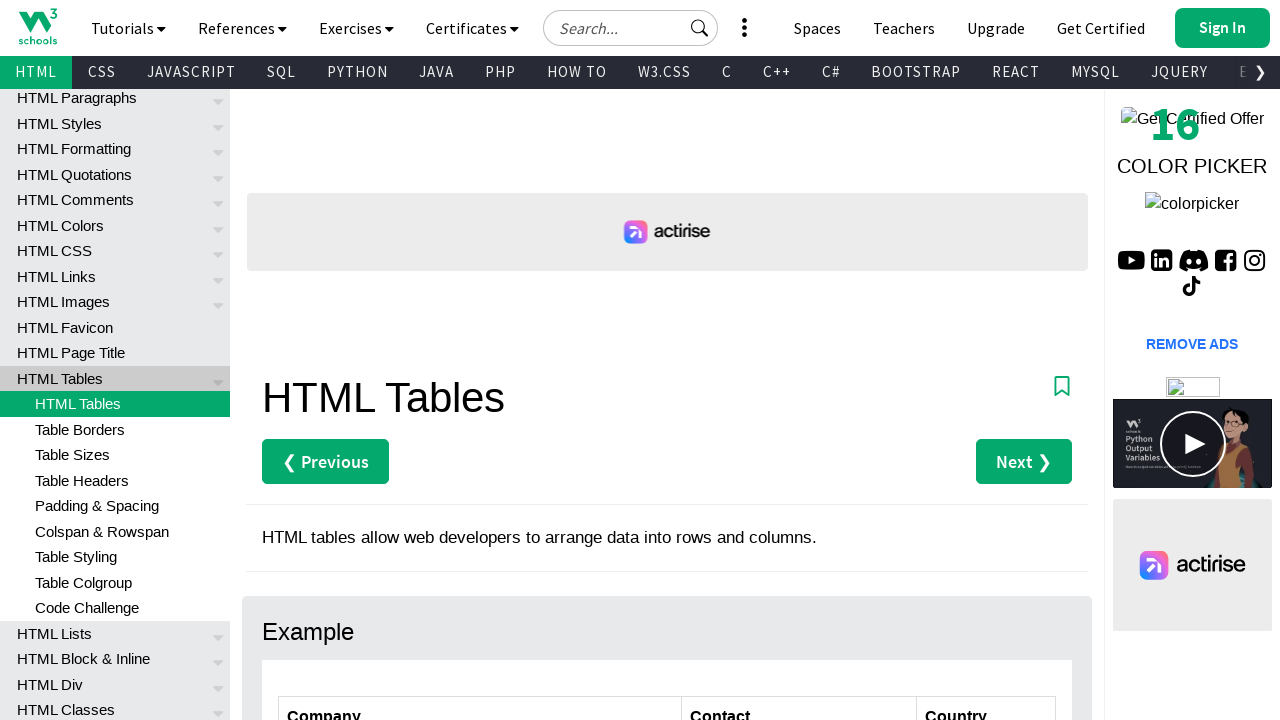

First table row is visible and ready
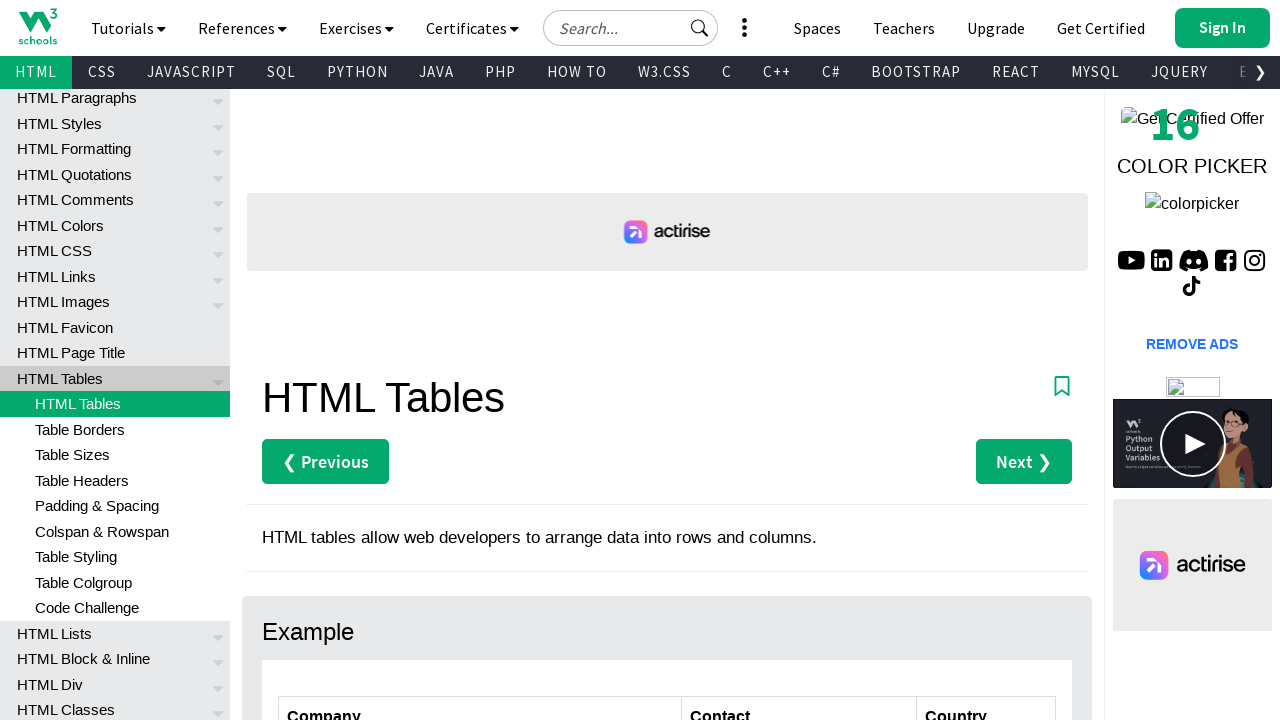

Table header cells (th elements) are present in customers table
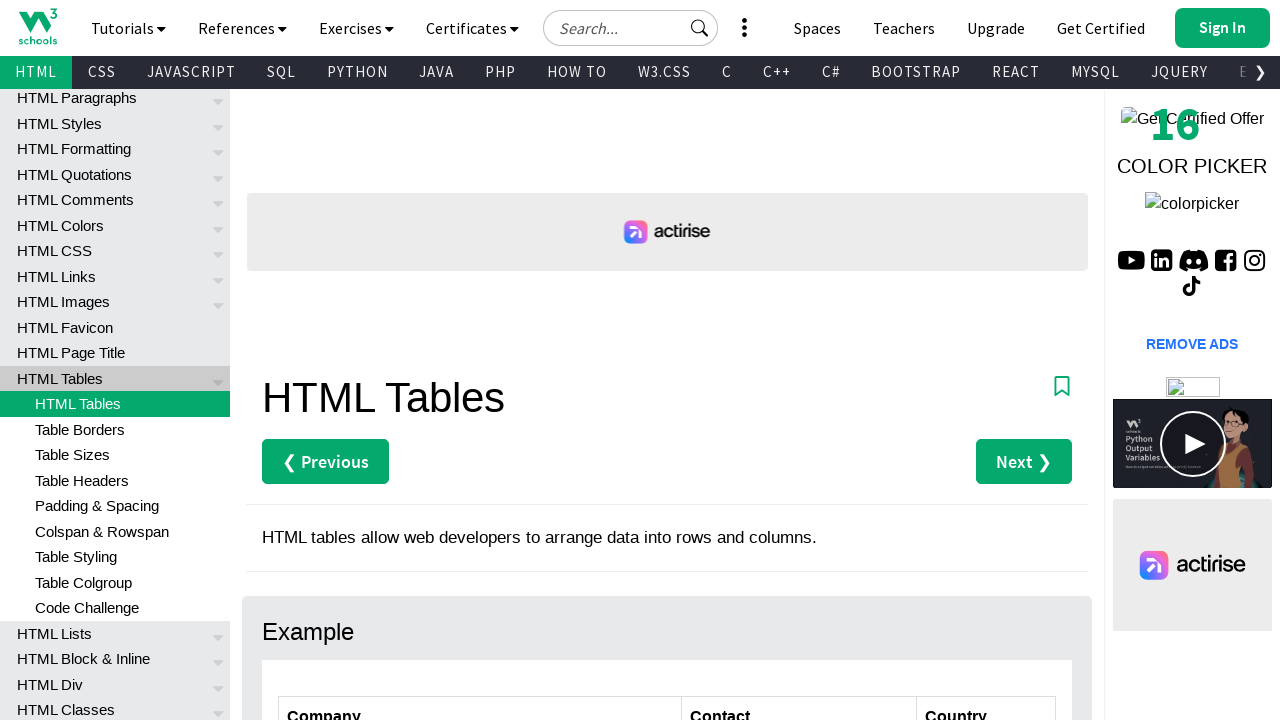

Table data cells (td elements) are present in customers table
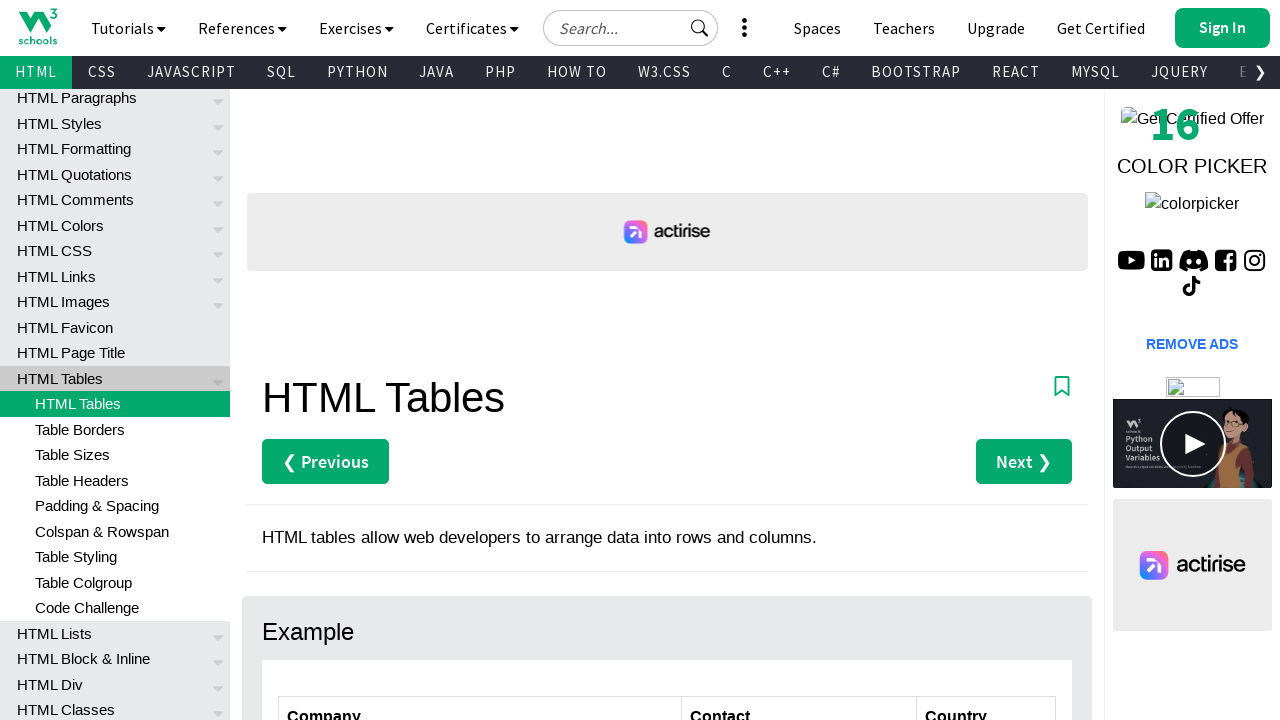

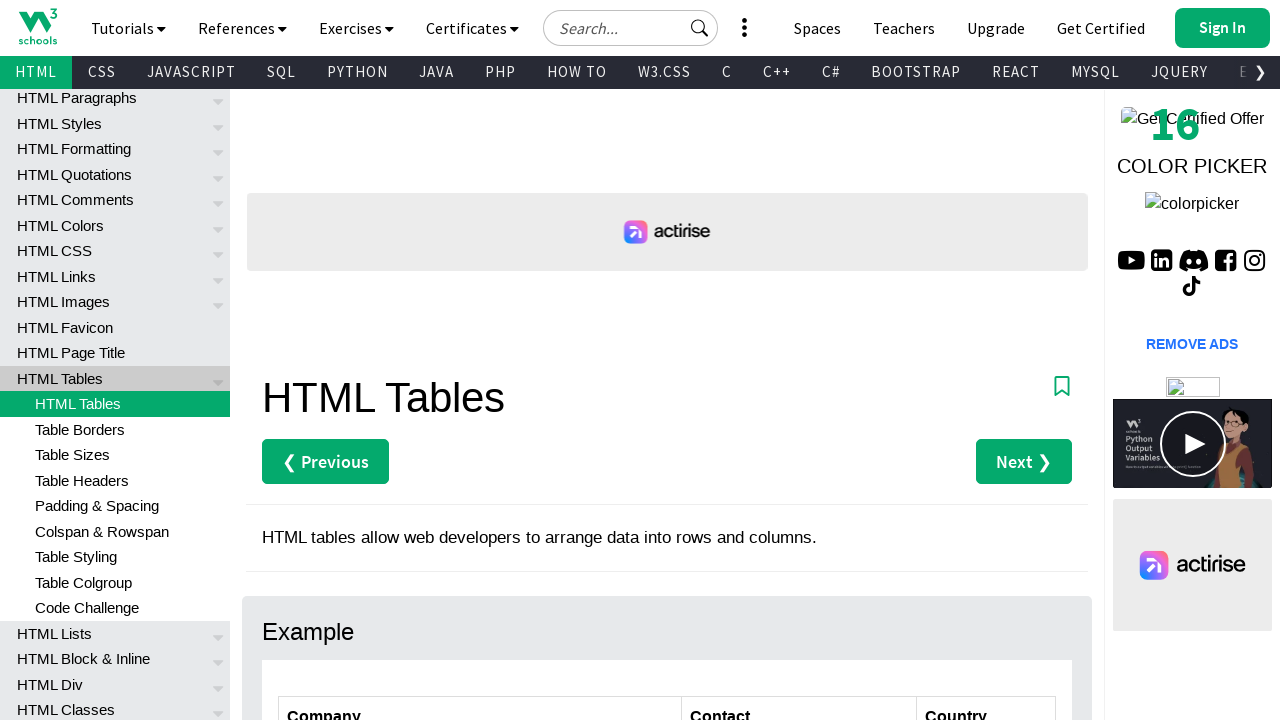